Tests the Seznam.cz dictionary translation feature by searching for "zubní ordinace" (dental office in Czech) and verifying the English translation "dentist's office" appears in the results.

Starting URL: https://www.seznam.cz/

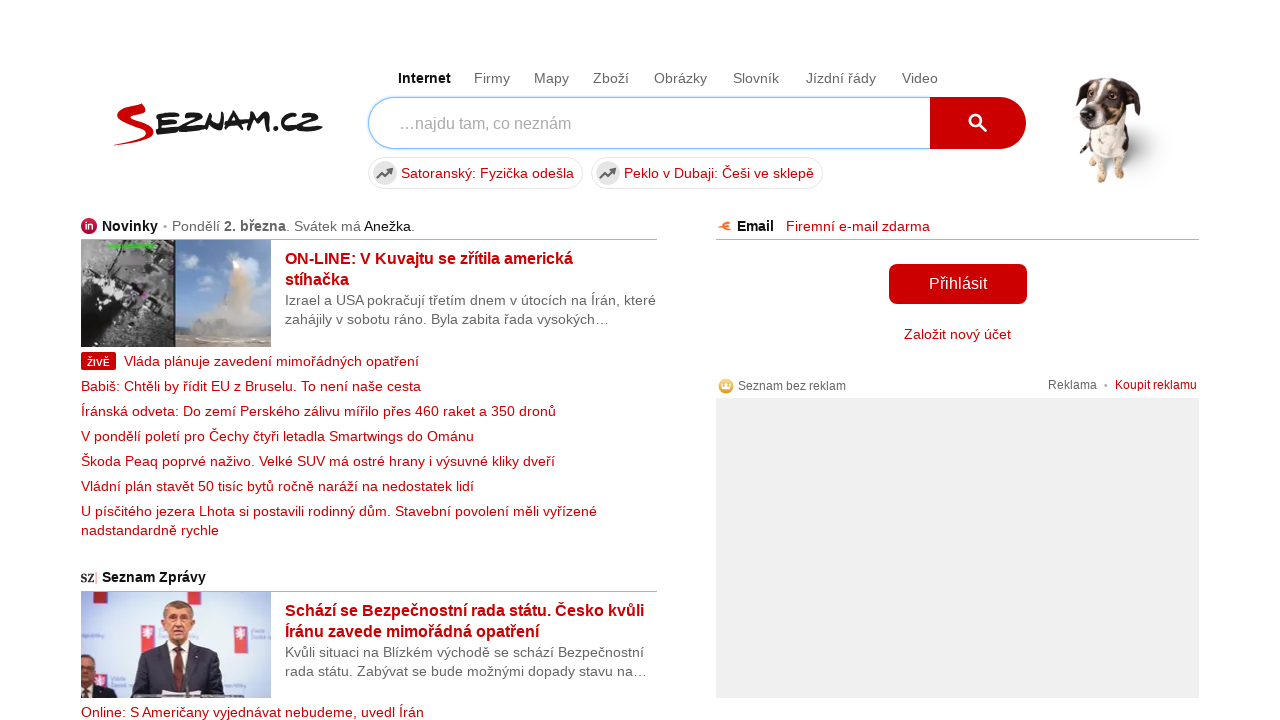

Dictionary tab button became visible
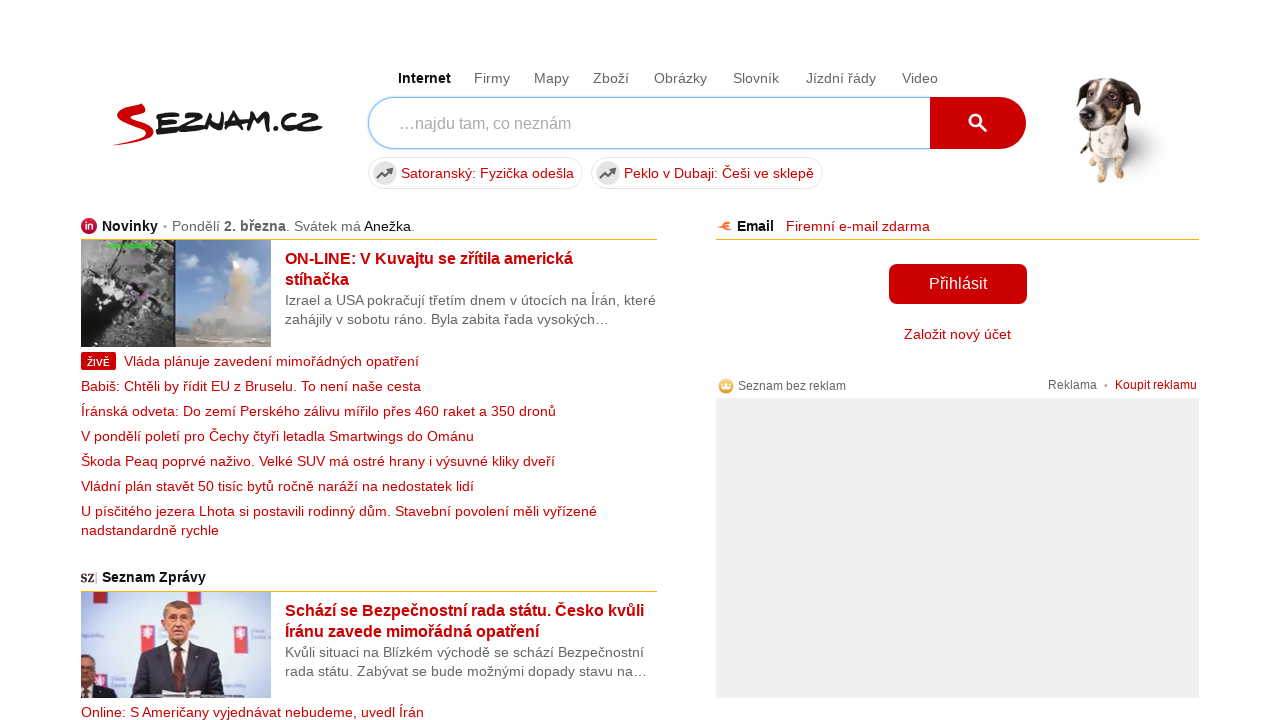

Clicked on the Slovník (Dictionary) tab button at (756, 78) on button.atm-search-tab-button[data-dot="slovnik"]
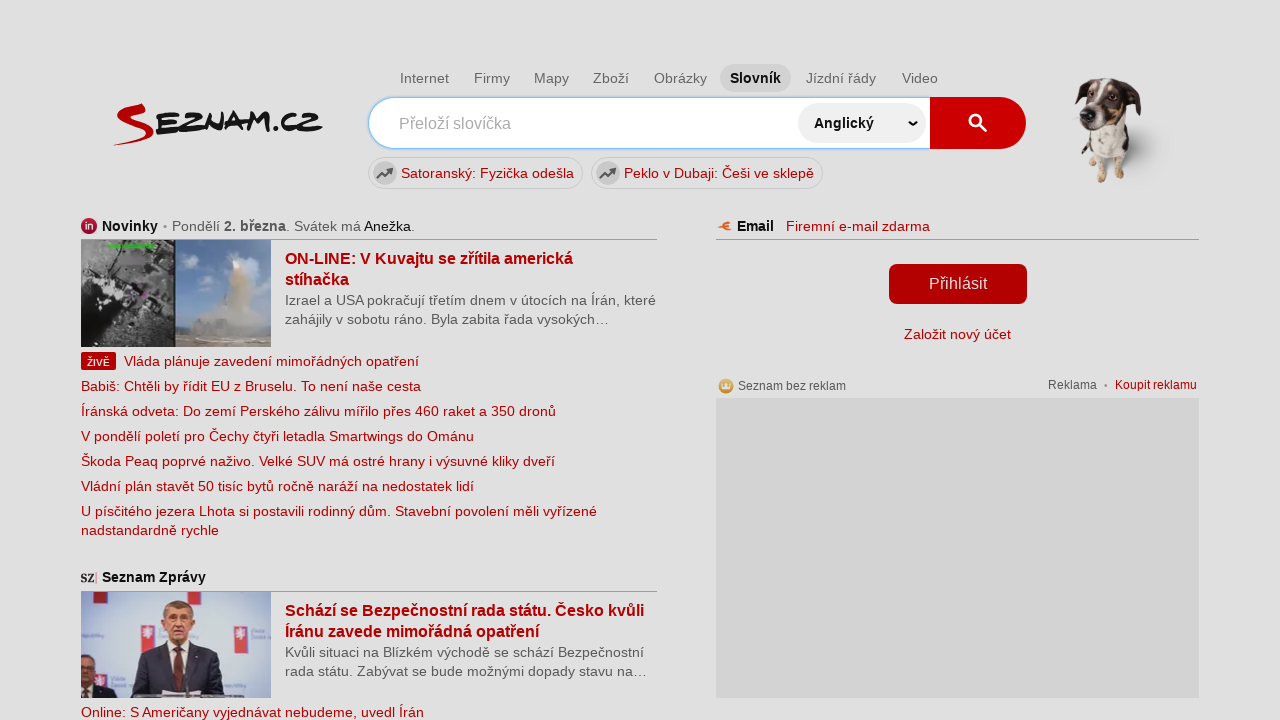

Dictionary search input field became visible
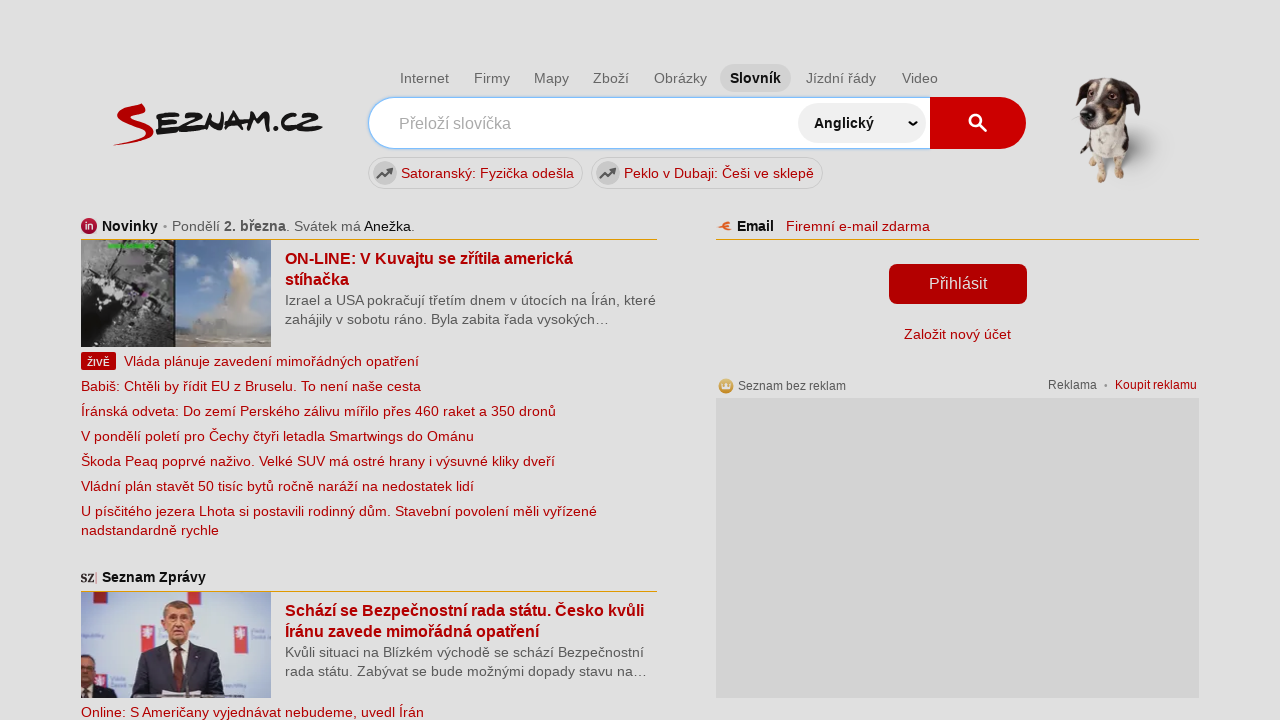

Filled dictionary search input with 'zubní ordinace' (dental office in Czech) on input#slovnik-input
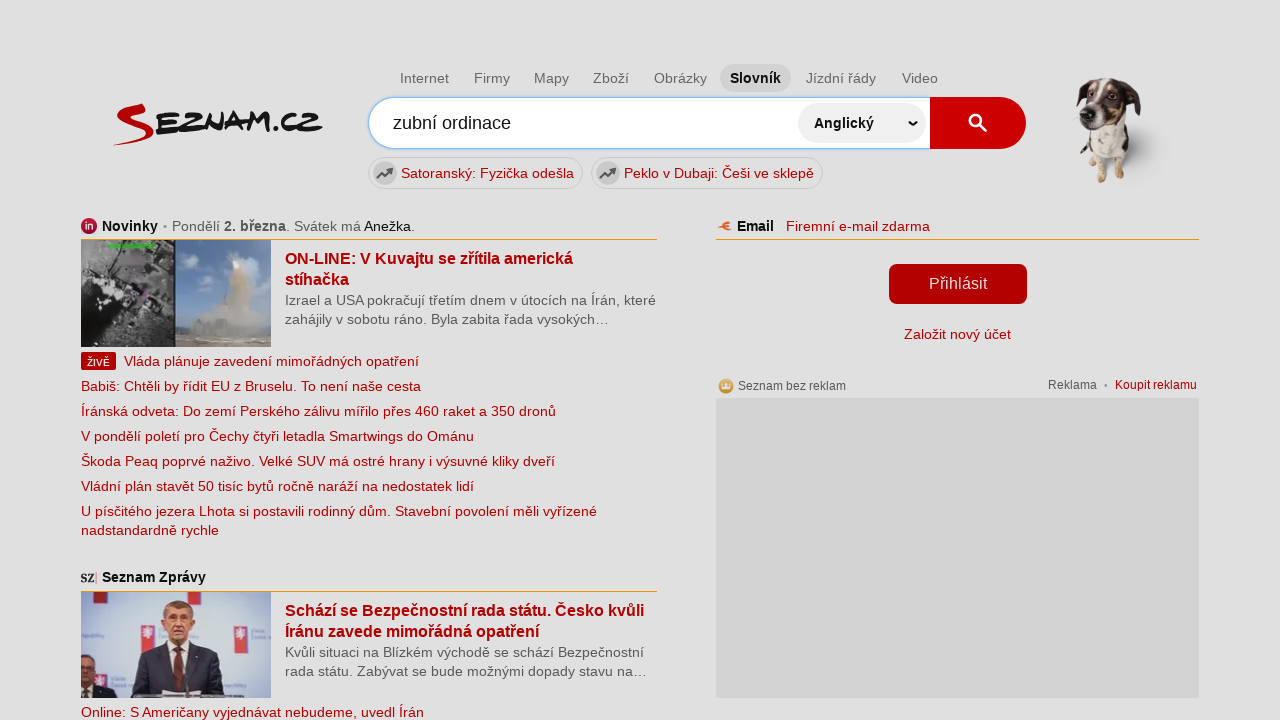

Pressed Enter to submit dictionary search on input#slovnik-input
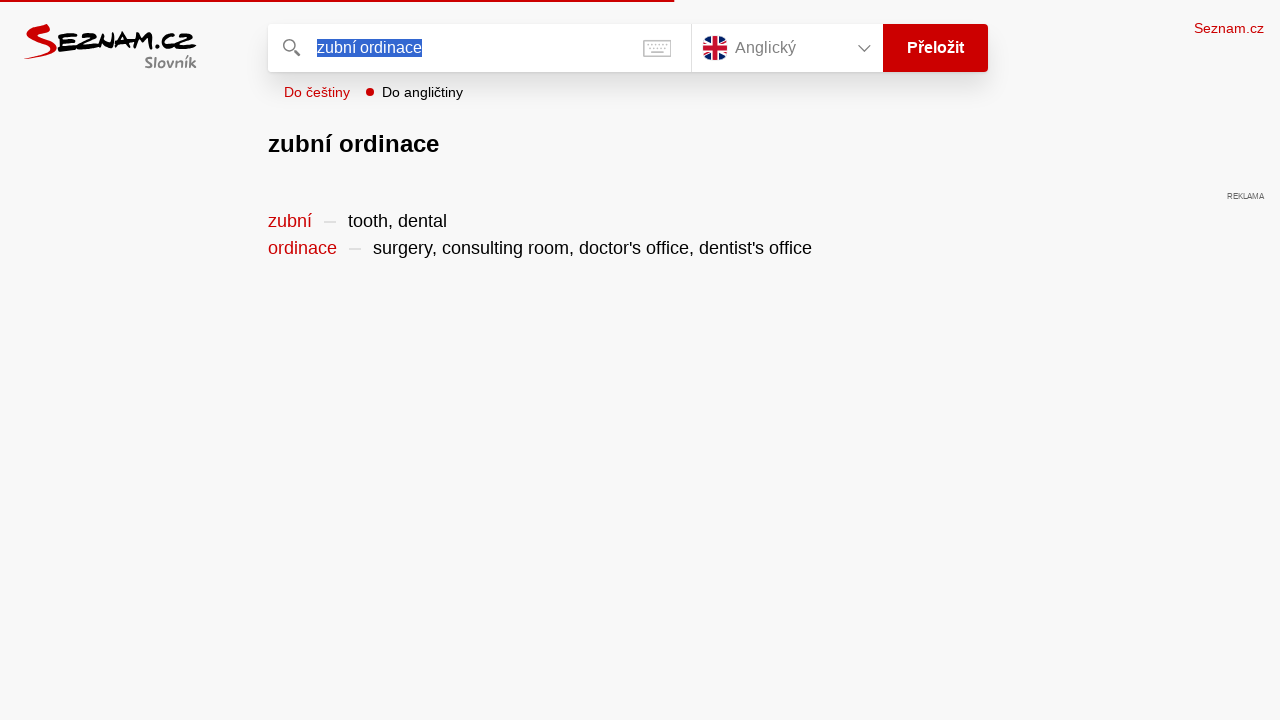

Translation results container loaded
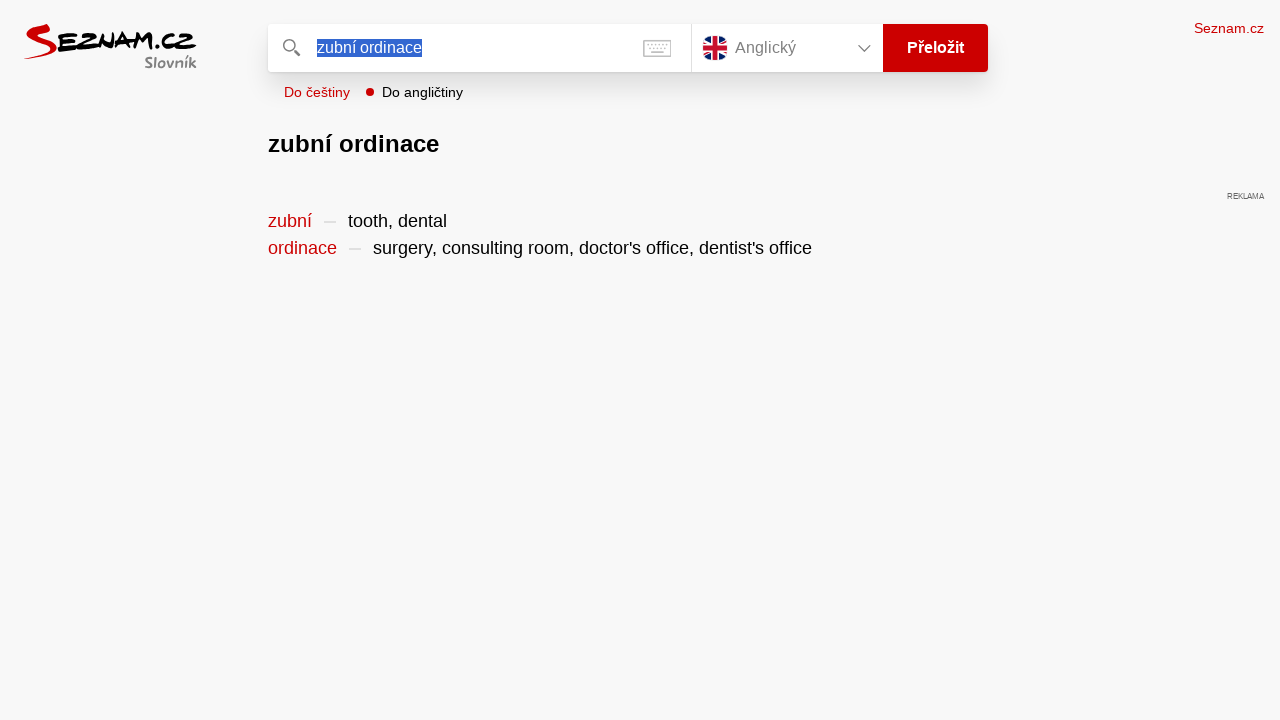

Verified that translation result text is visible (should contain 'dentist's office')
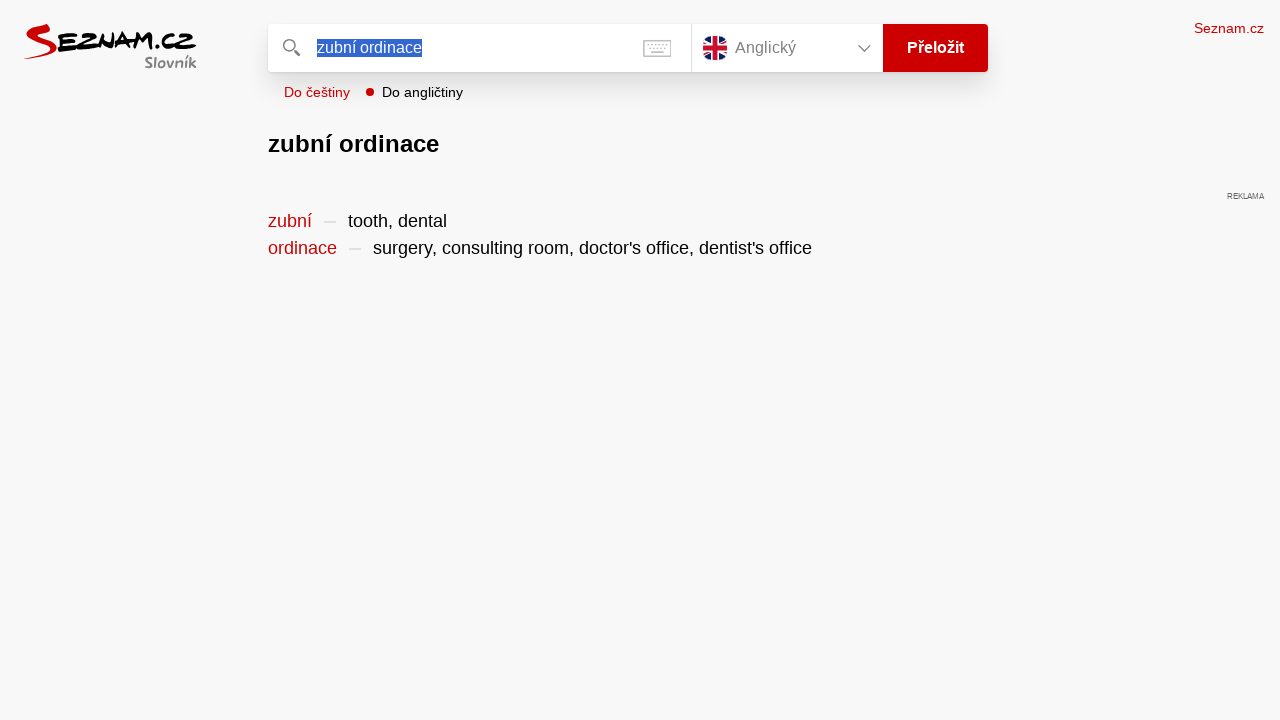

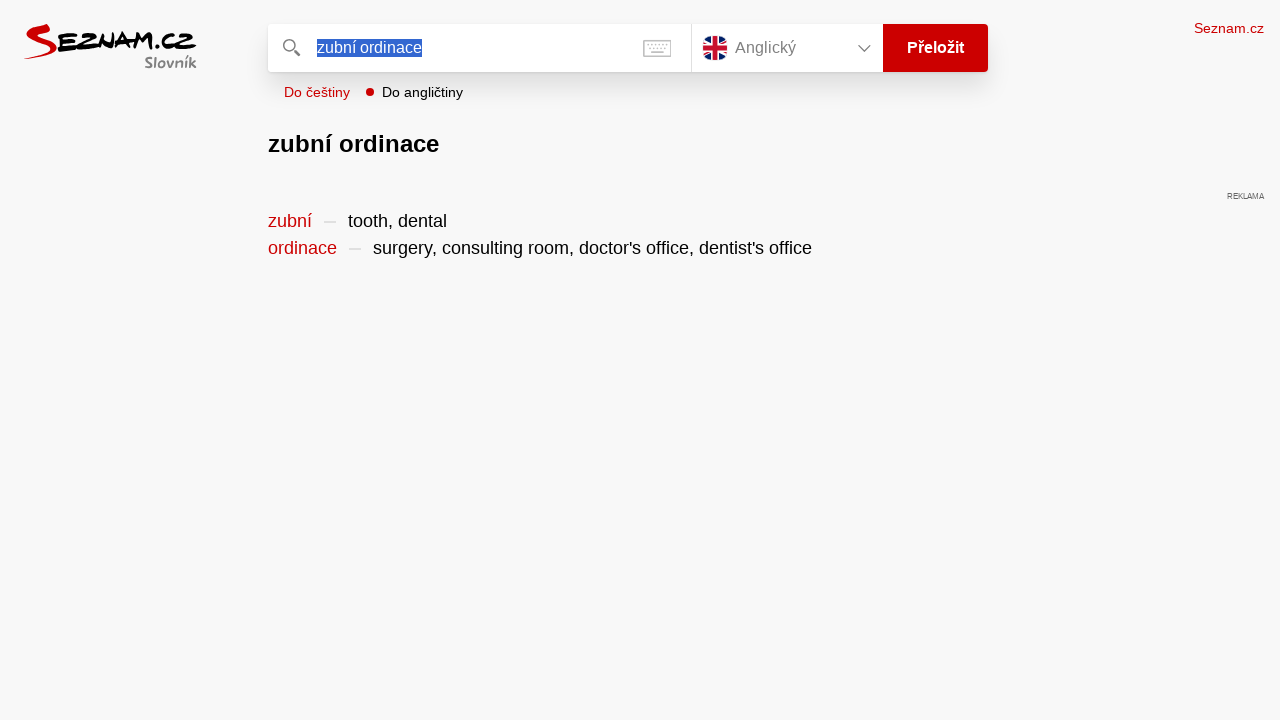